Tests new window/tab handling by clicking a link that opens in a new window and verifying the new page loads

Starting URL: https://rahulshettyacademy.com/loginpagePractise/

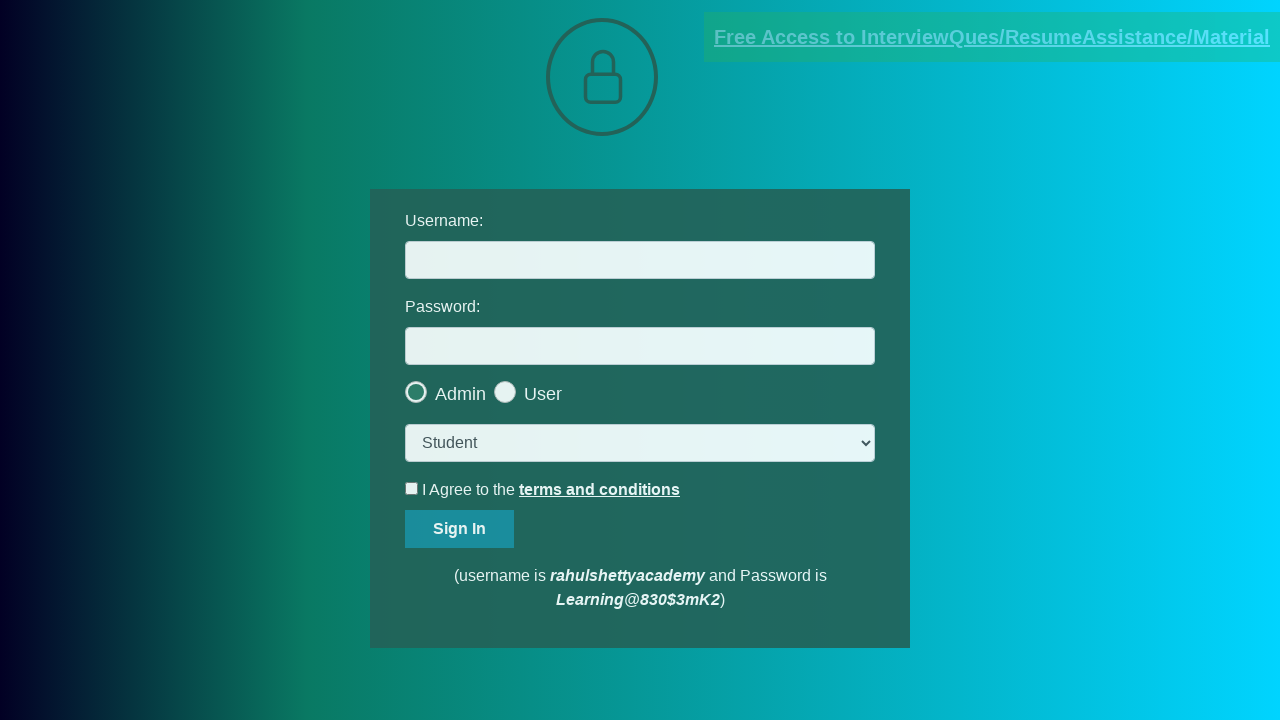

Located the blinking text link that opens a new window
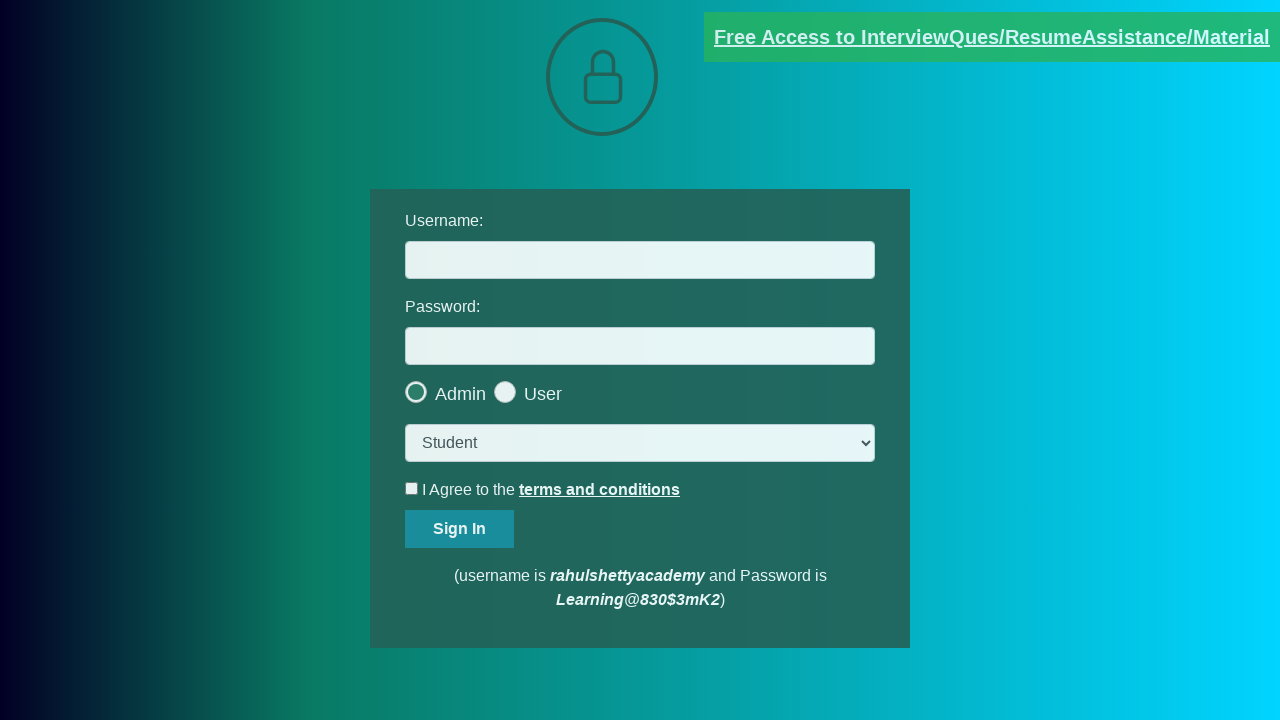

Clicked the blinking text link and new window opened at (992, 37) on .blinkingText
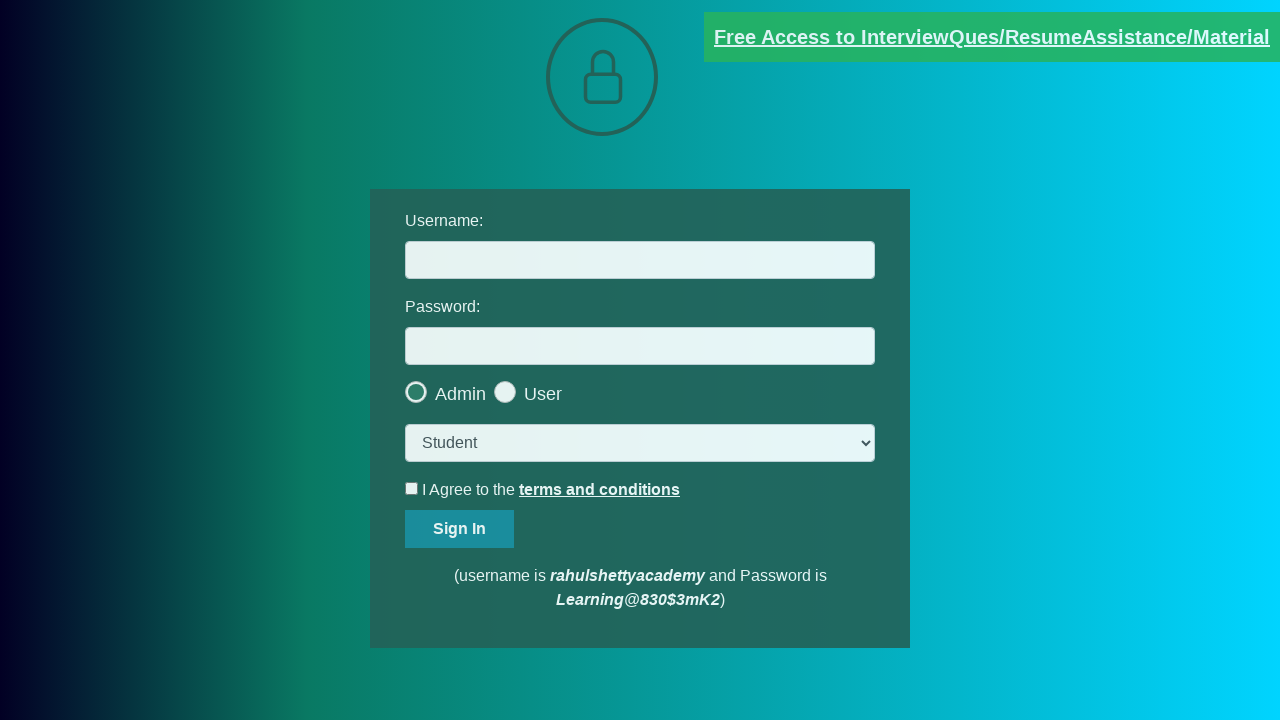

Captured new page object from popup window
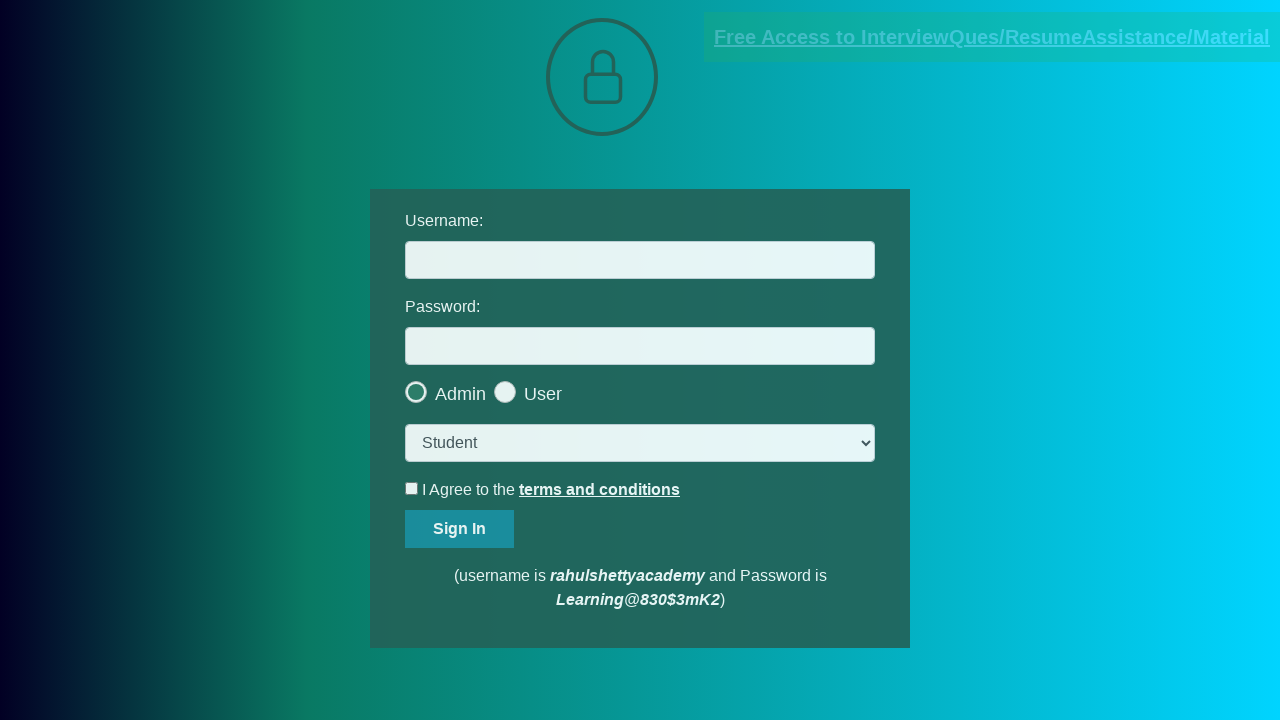

New page loaded and ready
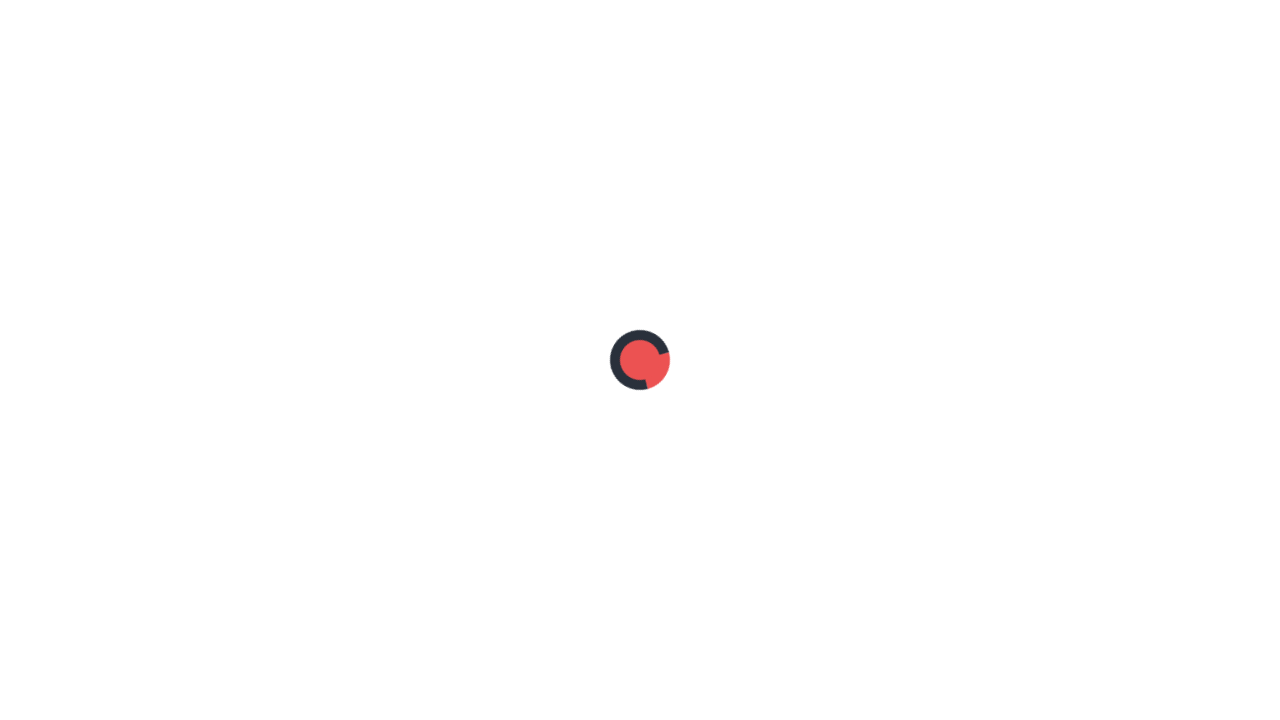

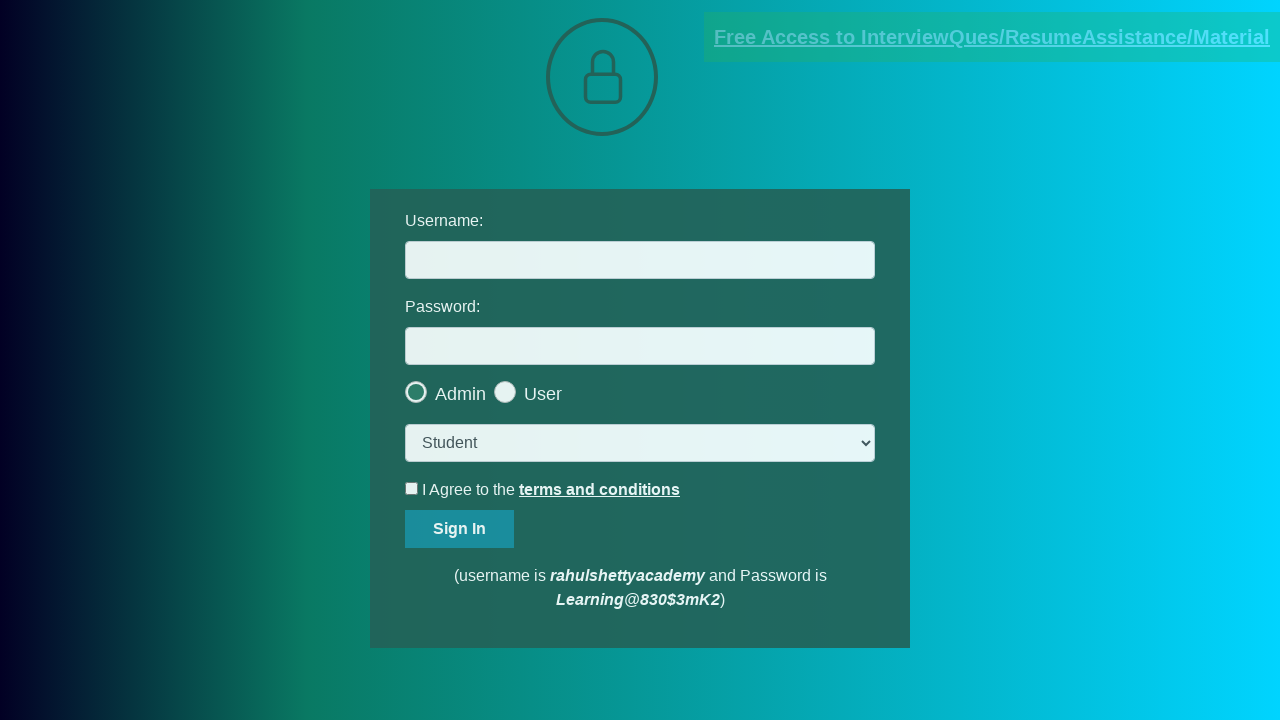